Tests drag and drop functionality by dragging an element and dropping it onto a target element on a jQuery UI demo page

Starting URL: https://jqueryui.com/resources/demos/droppable/default.html

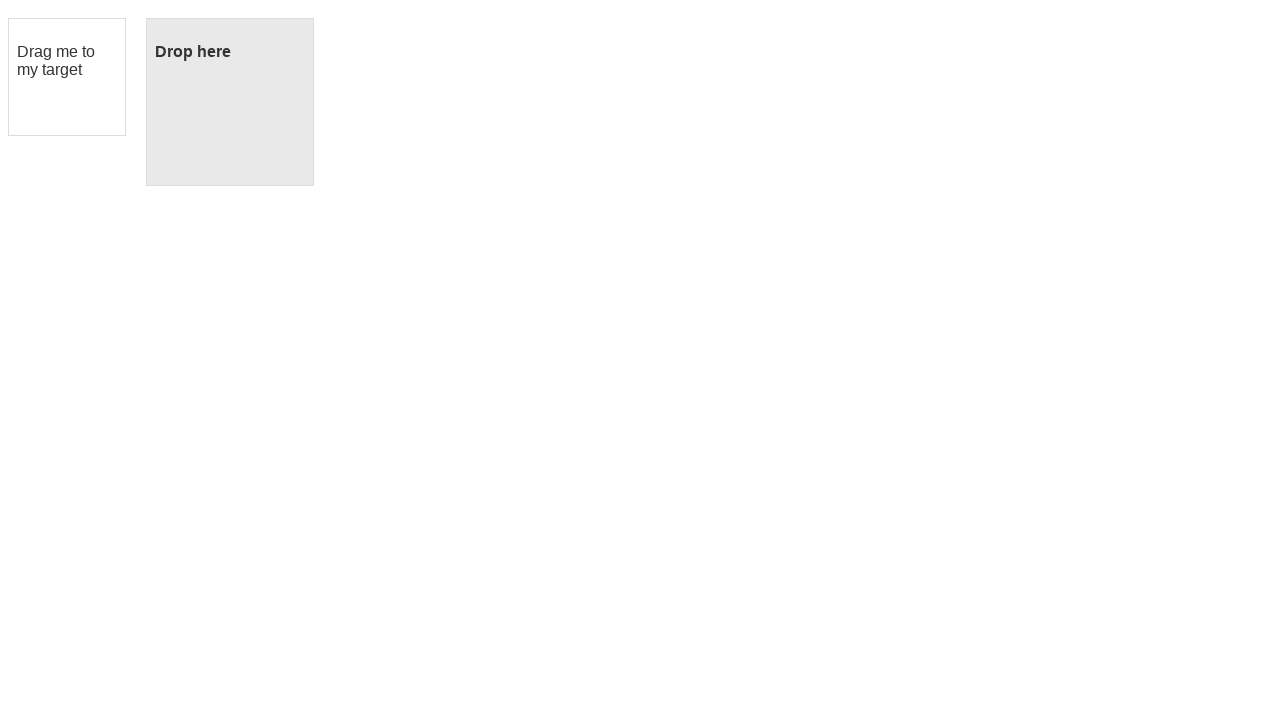

Located draggable element with id 'draggable'
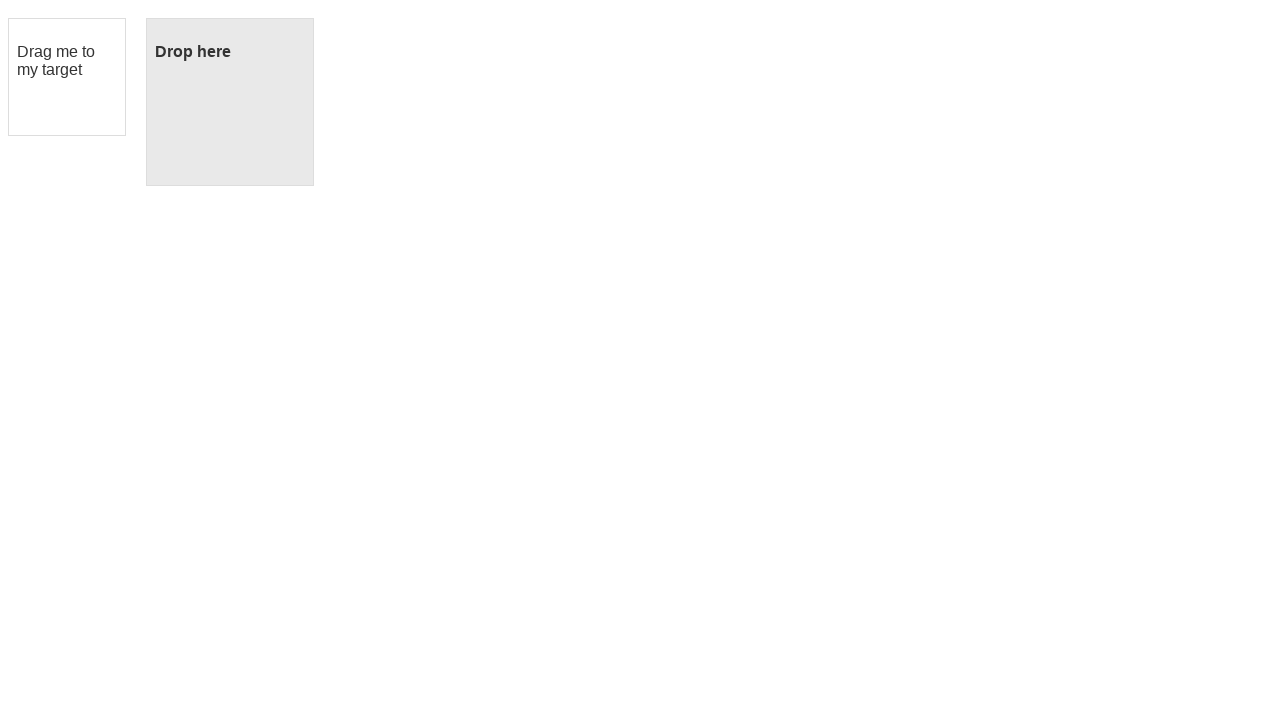

Located droppable element with id 'droppable'
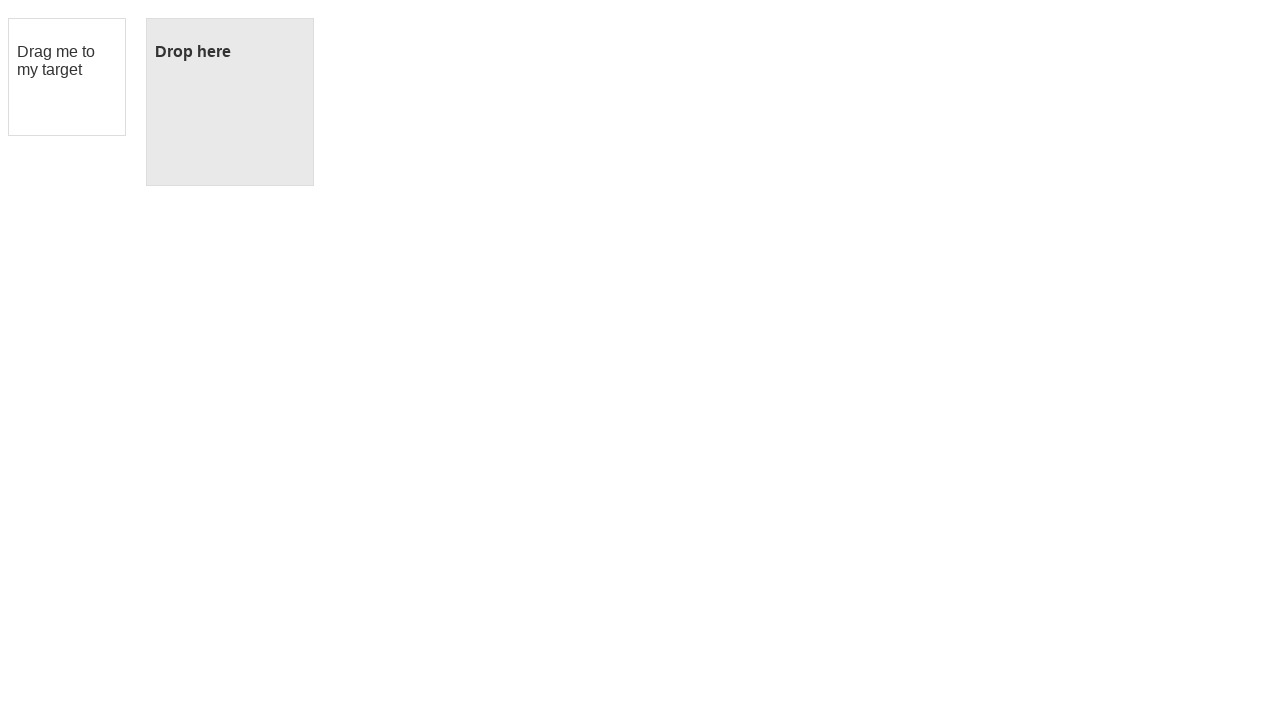

Dragged element from draggable to droppable target at (230, 102)
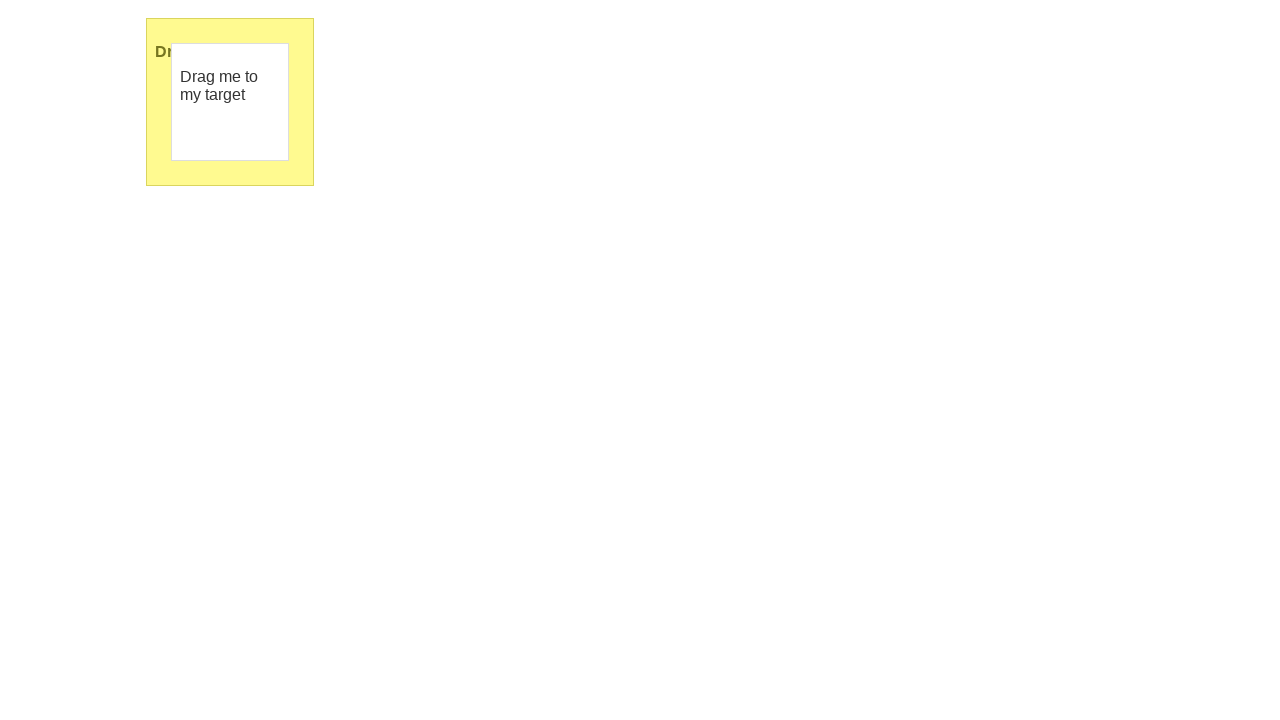

Retrieved text content from droppable element to verify drop
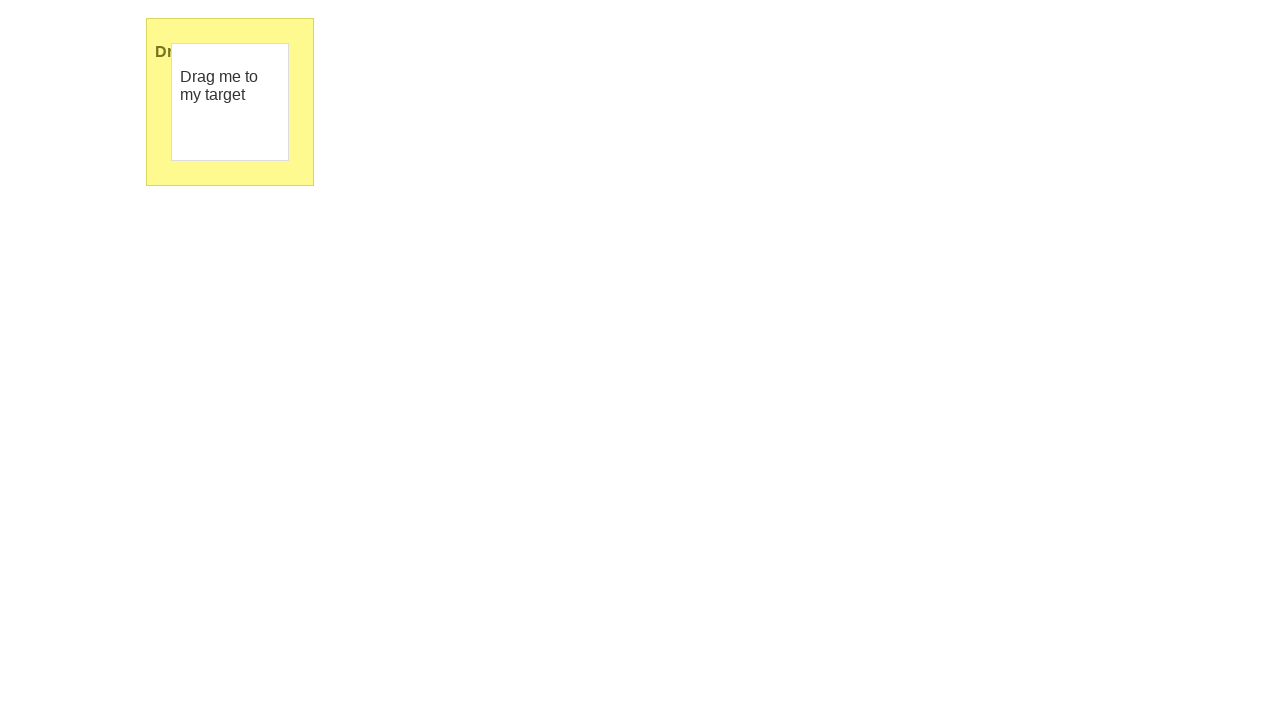

Drag and drop failed - droppable text does not show 'Dropped!'
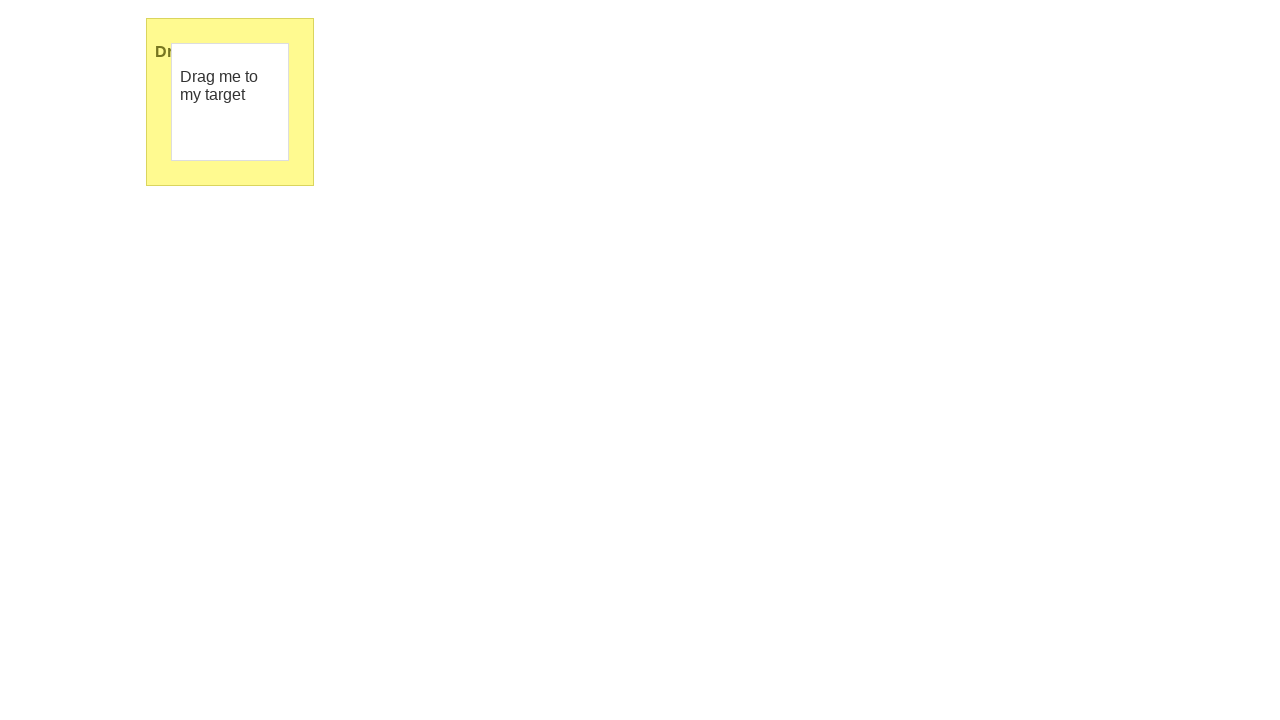

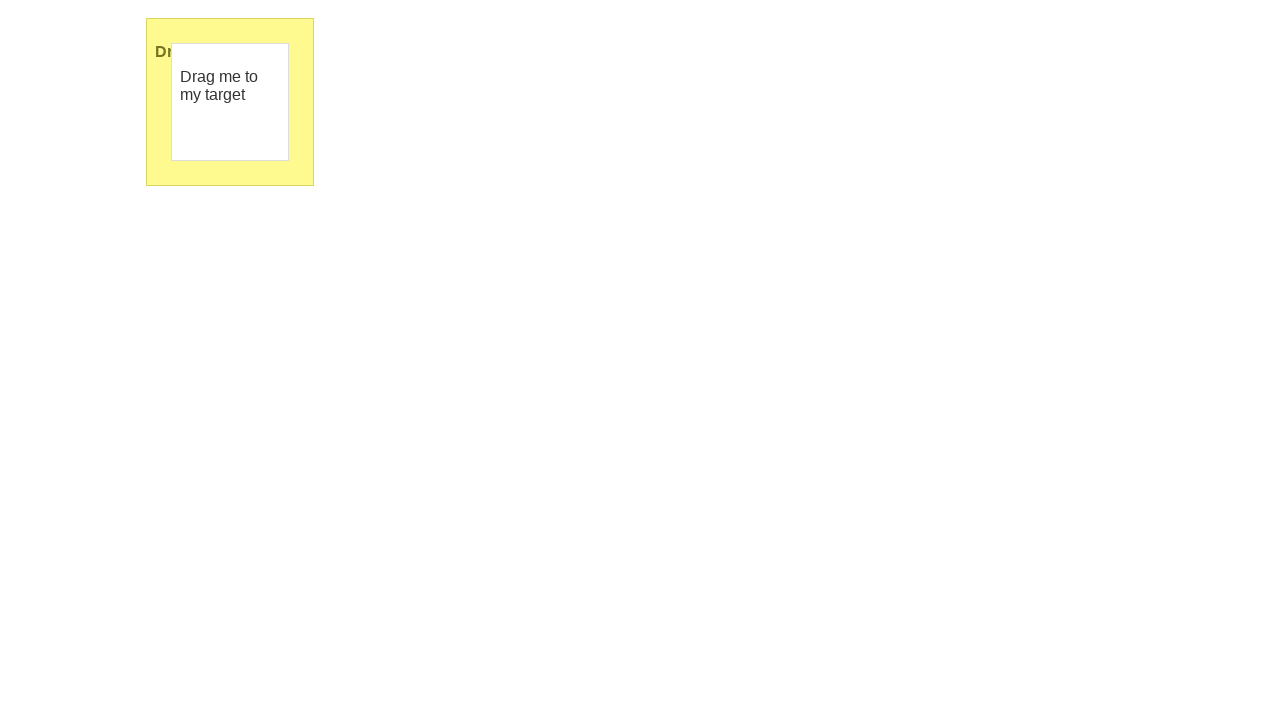